Tests auto-suggestive dropdown functionality by typing a partial country name, then using keyboard arrow keys to navigate through suggestions

Starting URL: https://rahulshettyacademy.com/AutomationPractice/

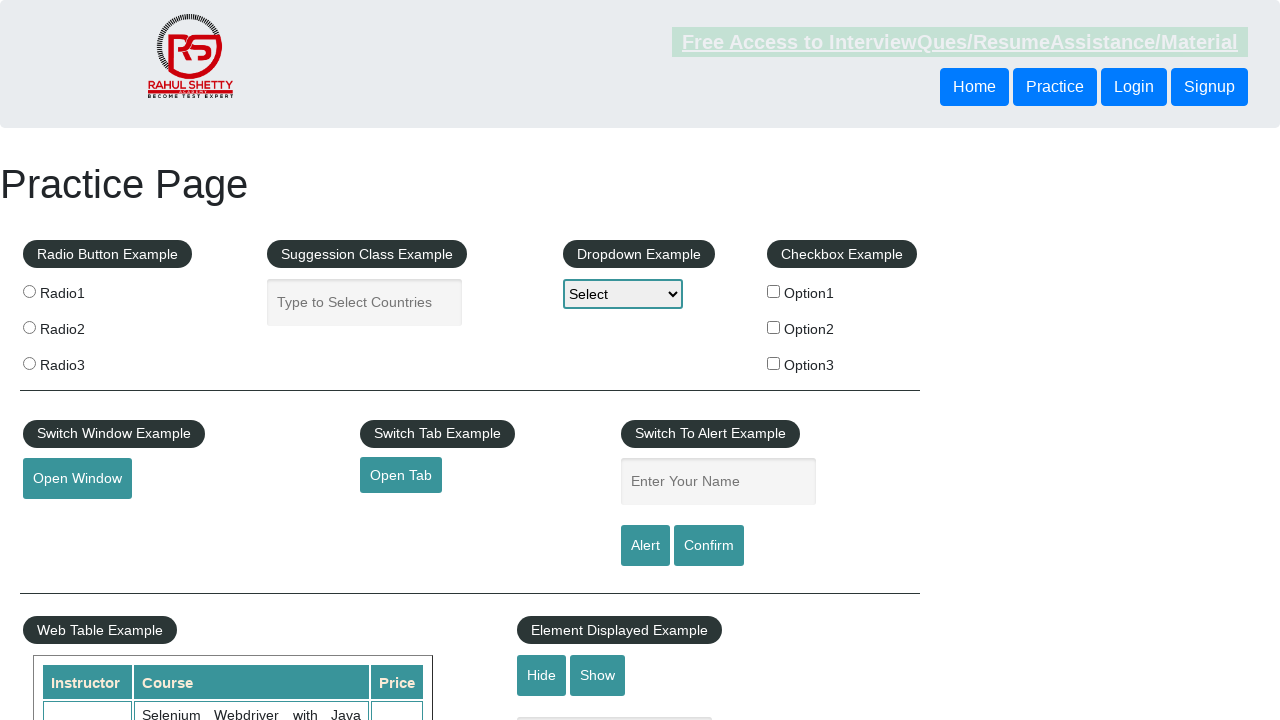

Typed 'ind' in autocomplete field to trigger suggestions on #autocomplete
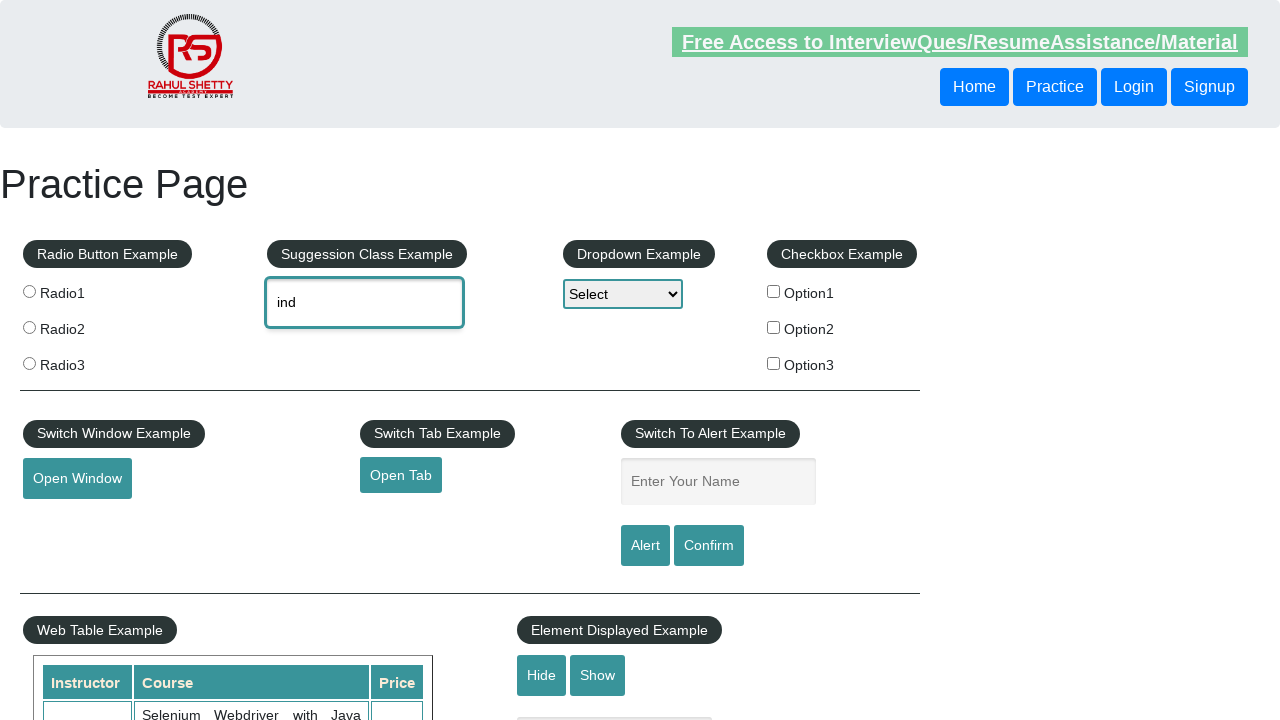

Waited 2 seconds for dropdown suggestions to appear
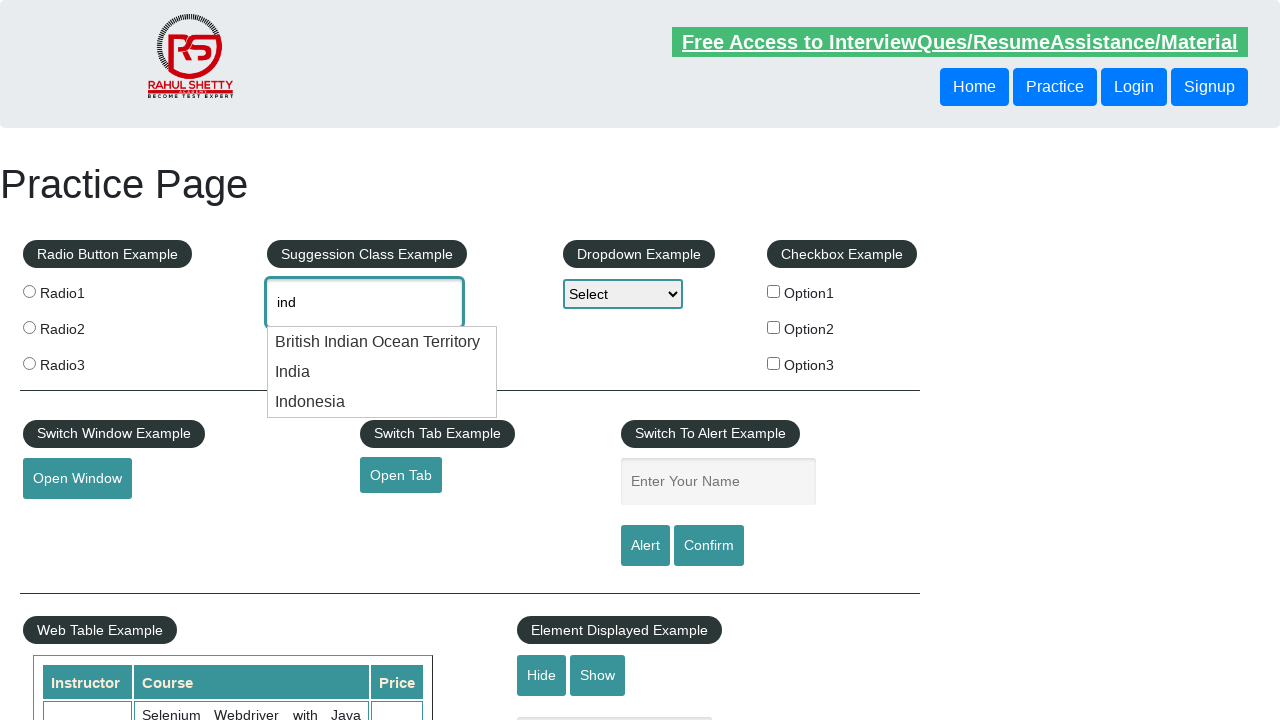

Pressed ArrowDown once to navigate to first suggestion on #autocomplete
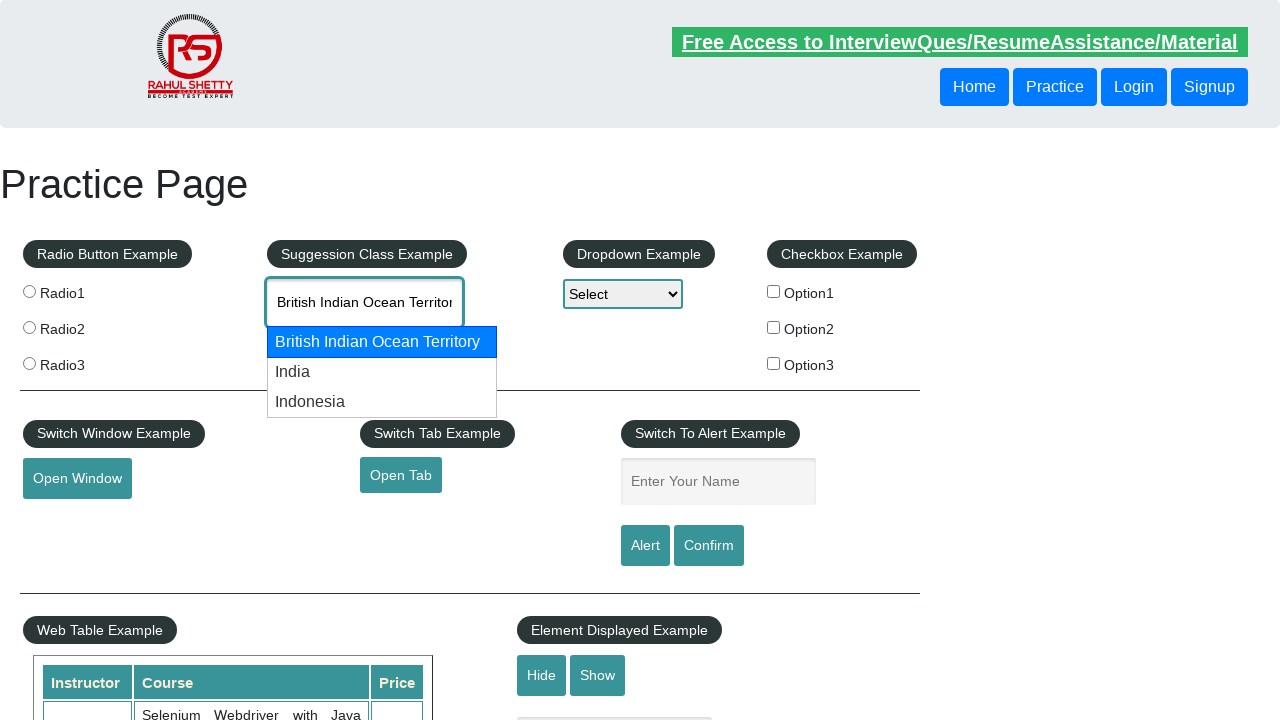

Pressed ArrowDown again to navigate to second suggestion on #autocomplete
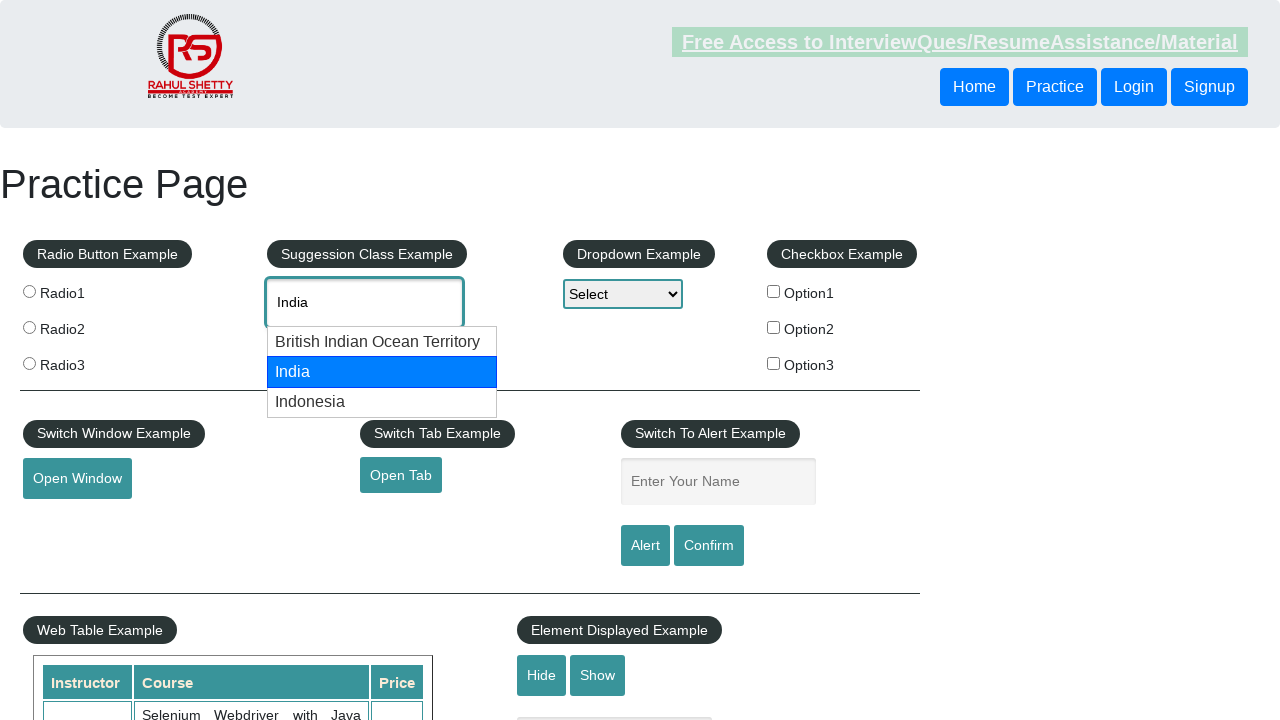

Retrieved autocomplete field value: 'None'
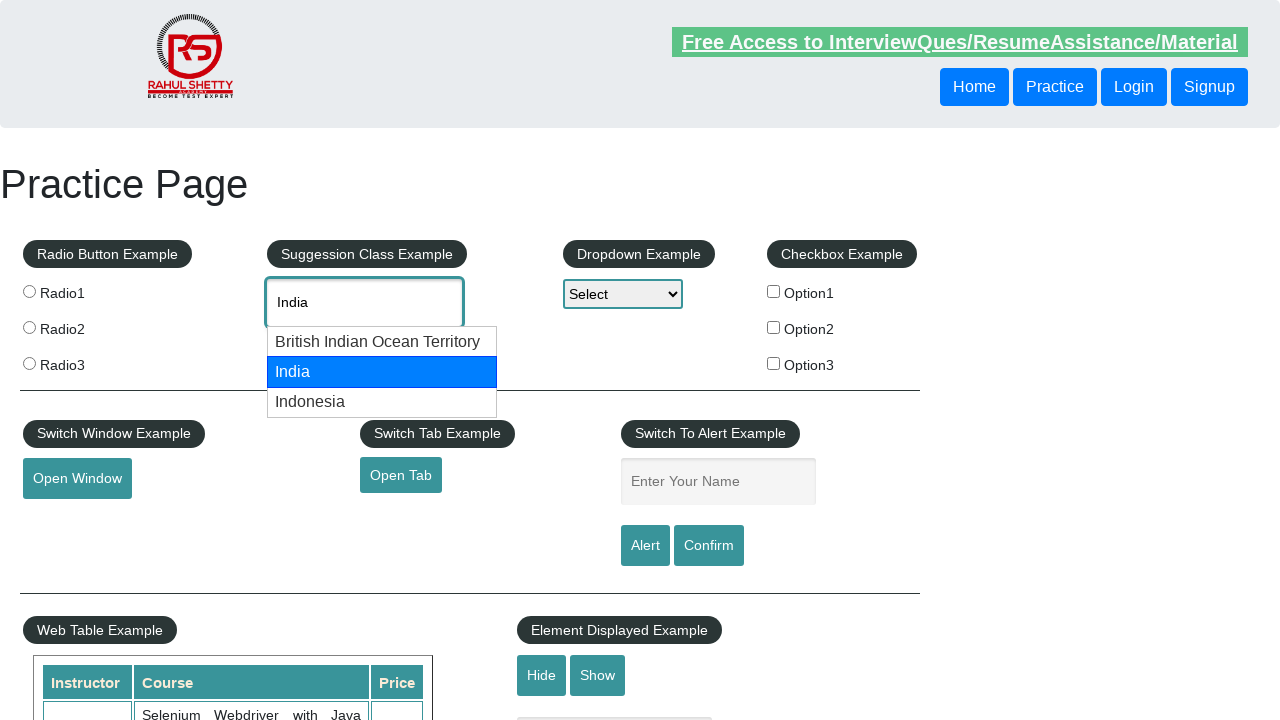

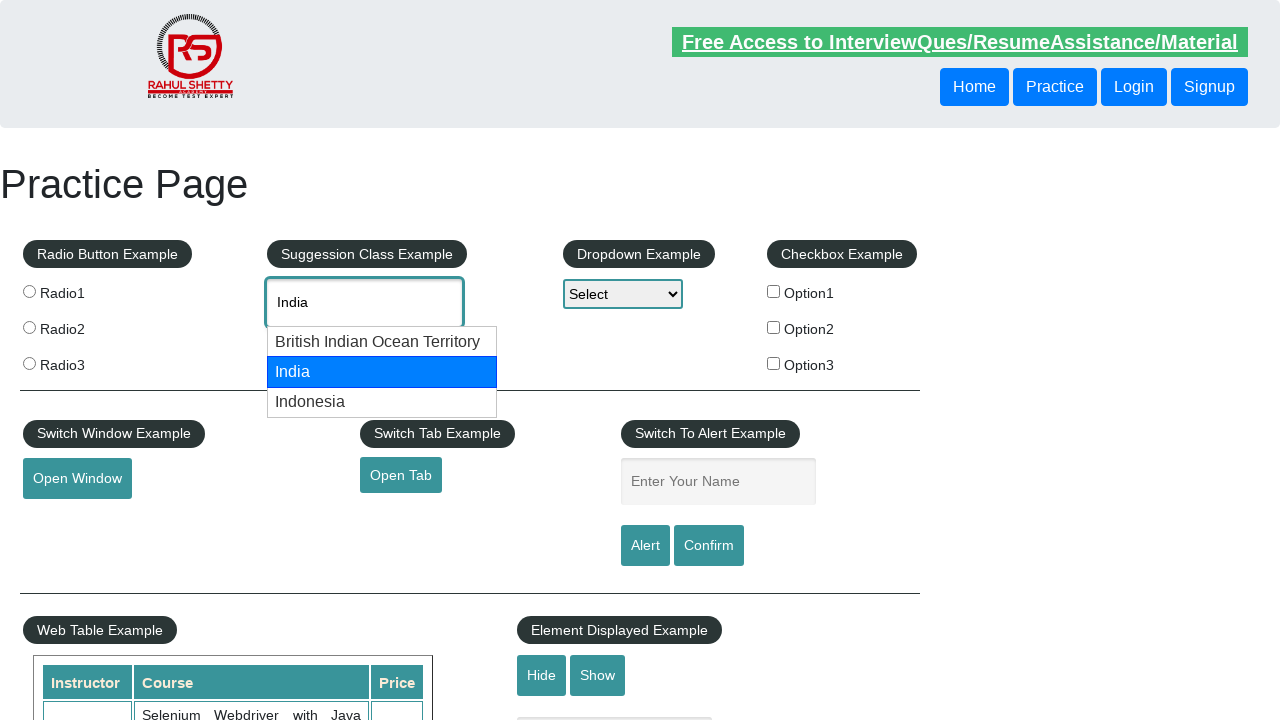